Tests dynamic button enabling functionality by navigating to the dynamic properties page and waiting for a button to become clickable

Starting URL: https://demo-project.wedevx.co

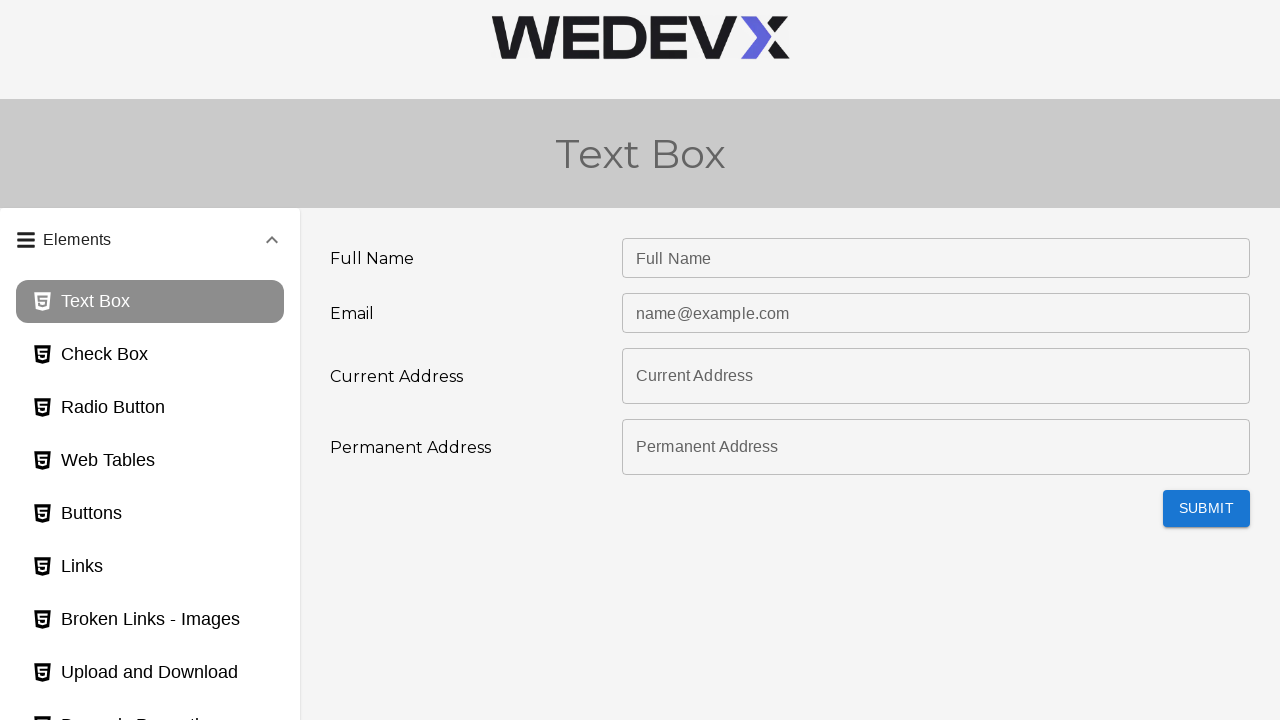

Clicked on Dynamic Properties button to navigate to dynamic properties page at (150, 699) on #dynamicProperties_page
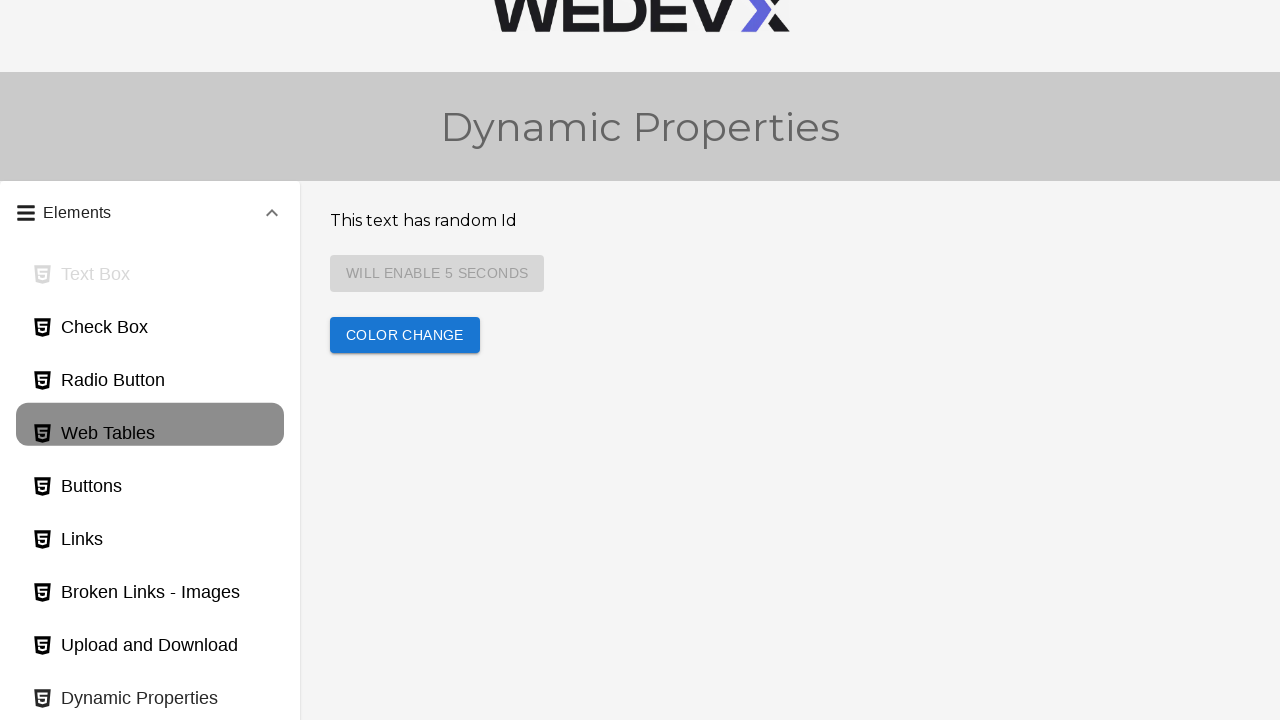

Waited for button to become enabled (not disabled)
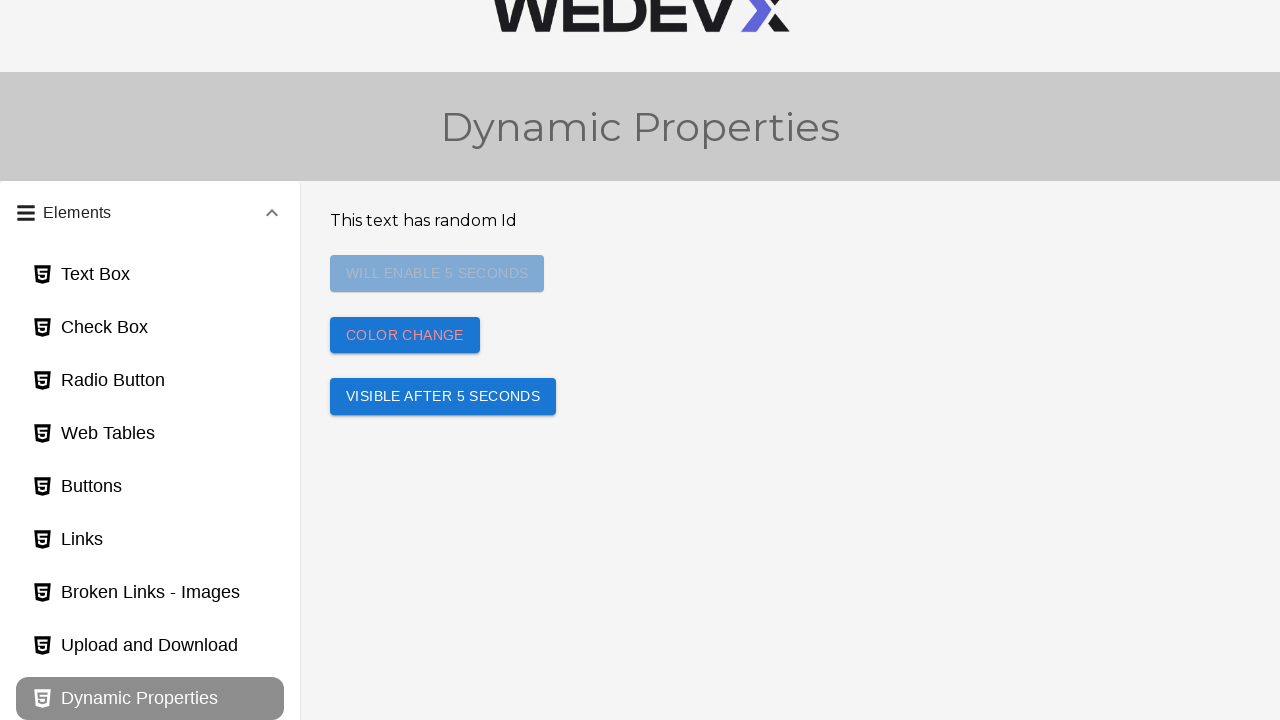

Clicked the now-enabled button at (437, 274) on #enableAfter
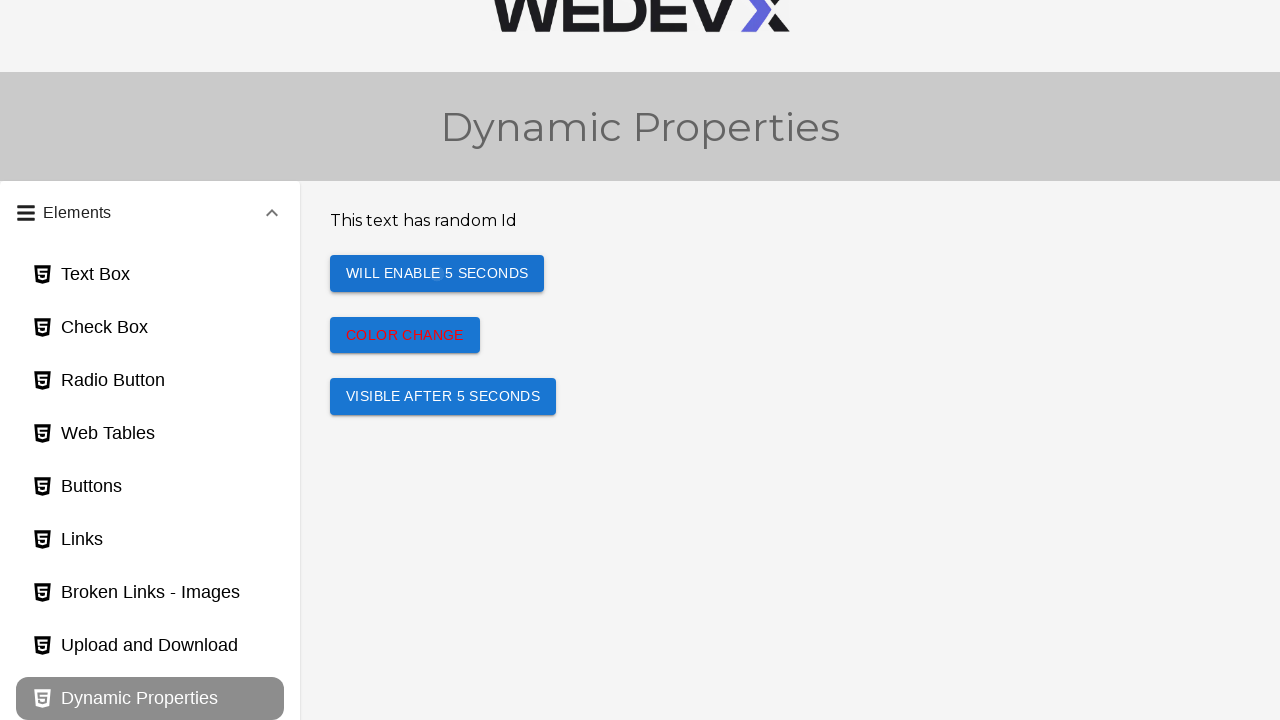

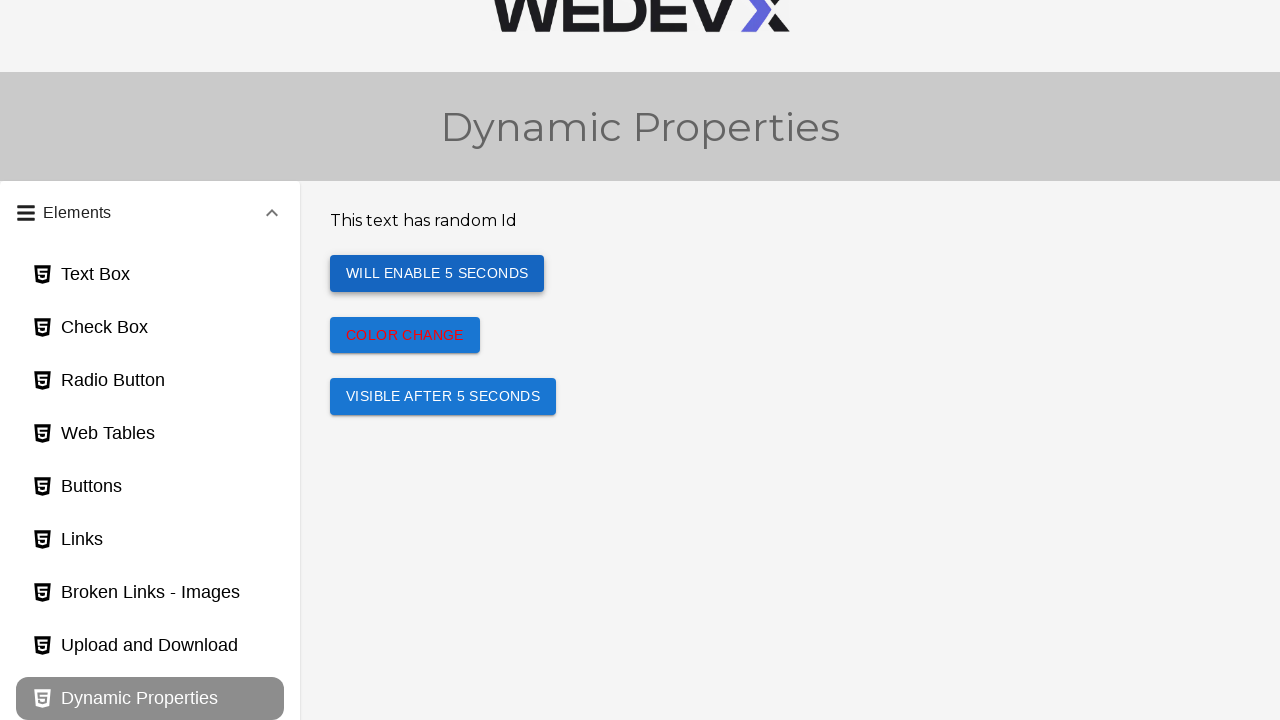